Tests e-commerce cart functionality by adding four items to cart, navigating to cart page, verifying four items are listed, checking prices, removing an item, and verifying three items remain.

Starting URL: https://cms.demo.katalon.com/

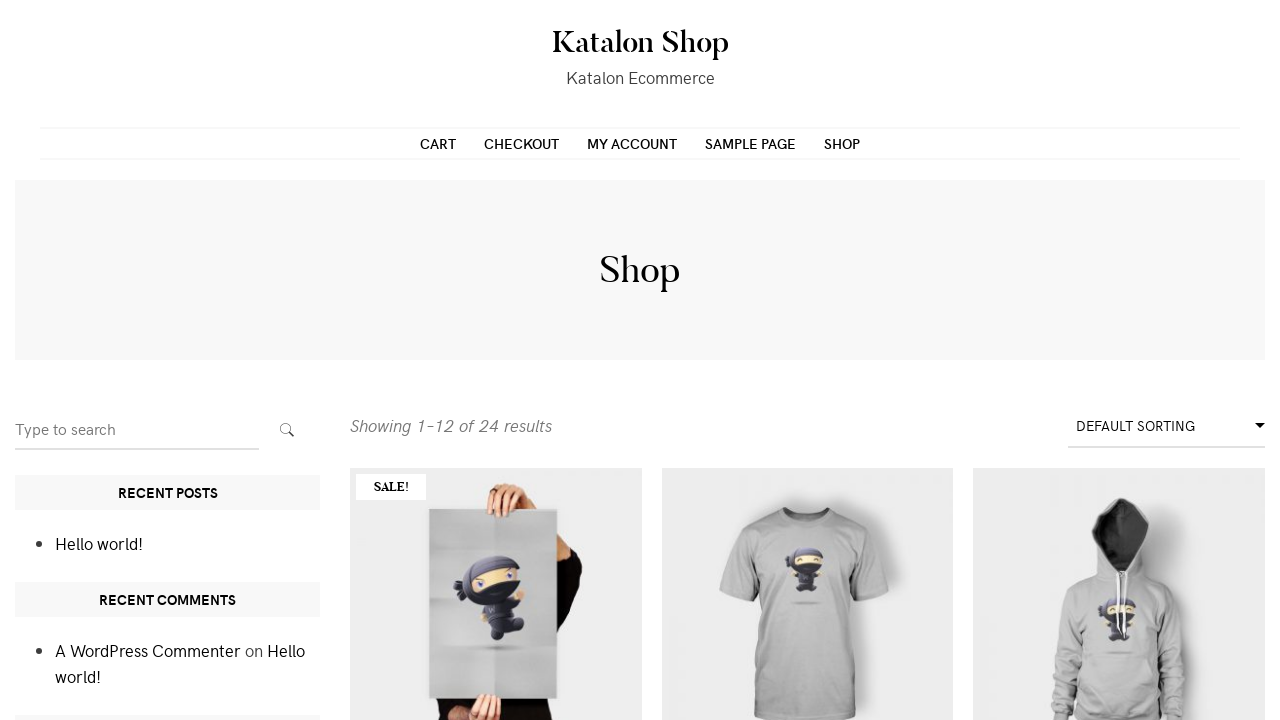

Waited for page to load with networkidle state
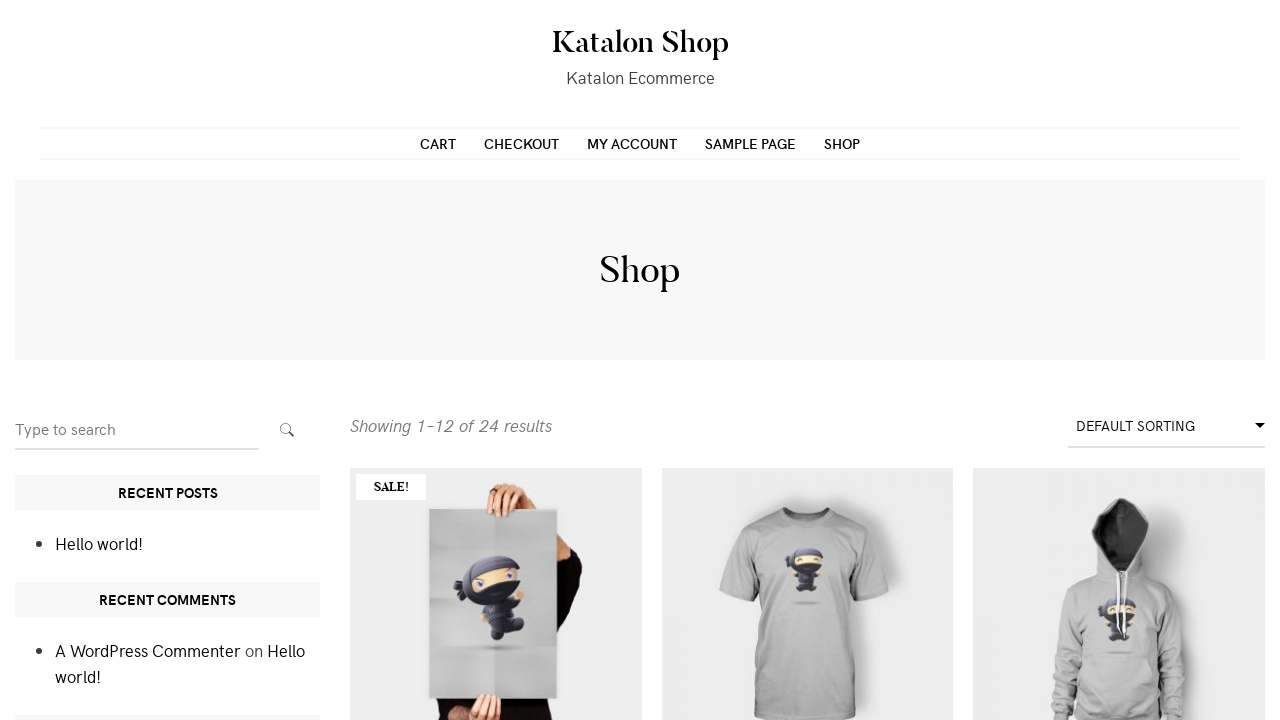

Located all 'Add to cart' buttons on the page
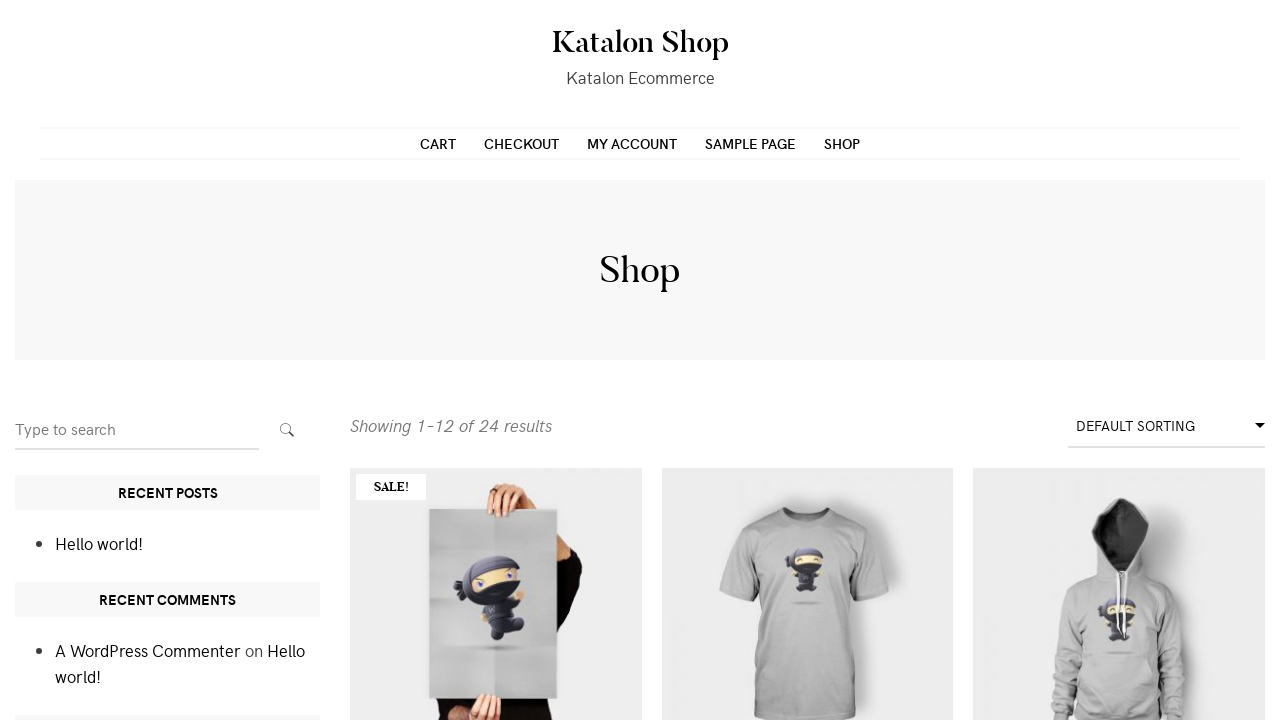

Waited for 'Add to cart' buttons to be visible
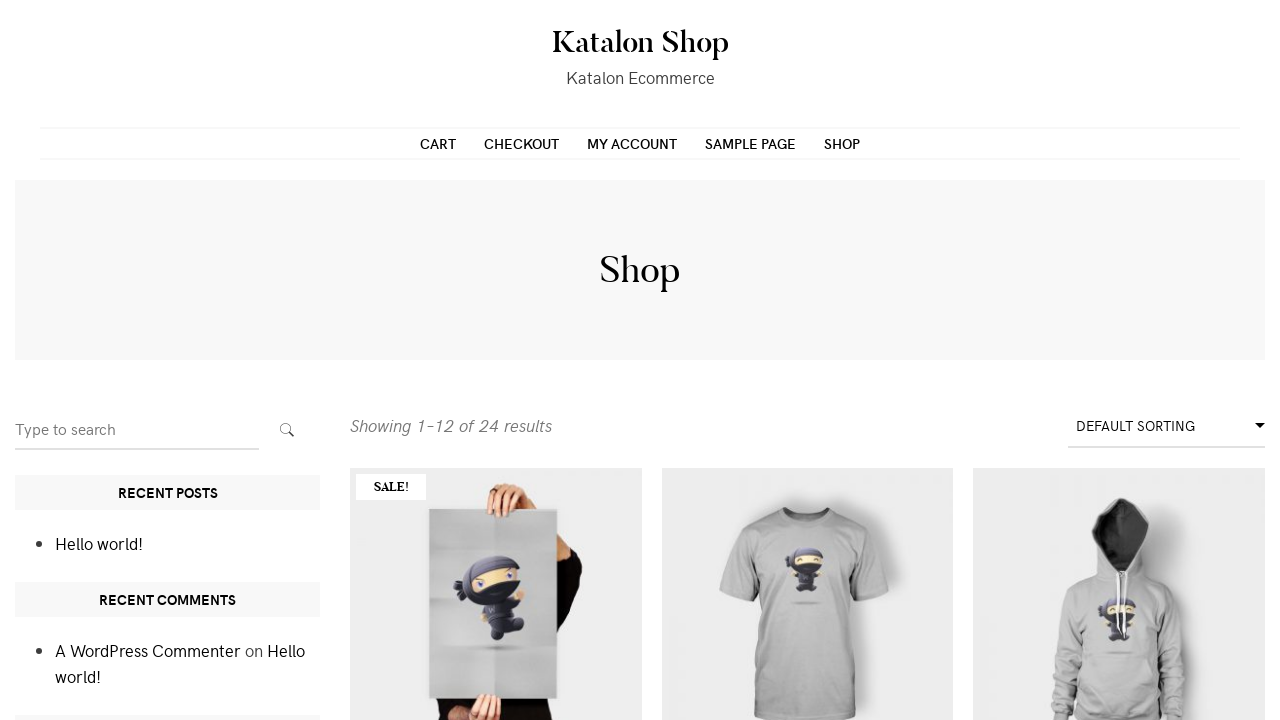

Clicked 'Add to cart' button #1 at (496, 700) on xpath=//a[text()[normalize-space(.) = 'Add to cart']] >> nth=0
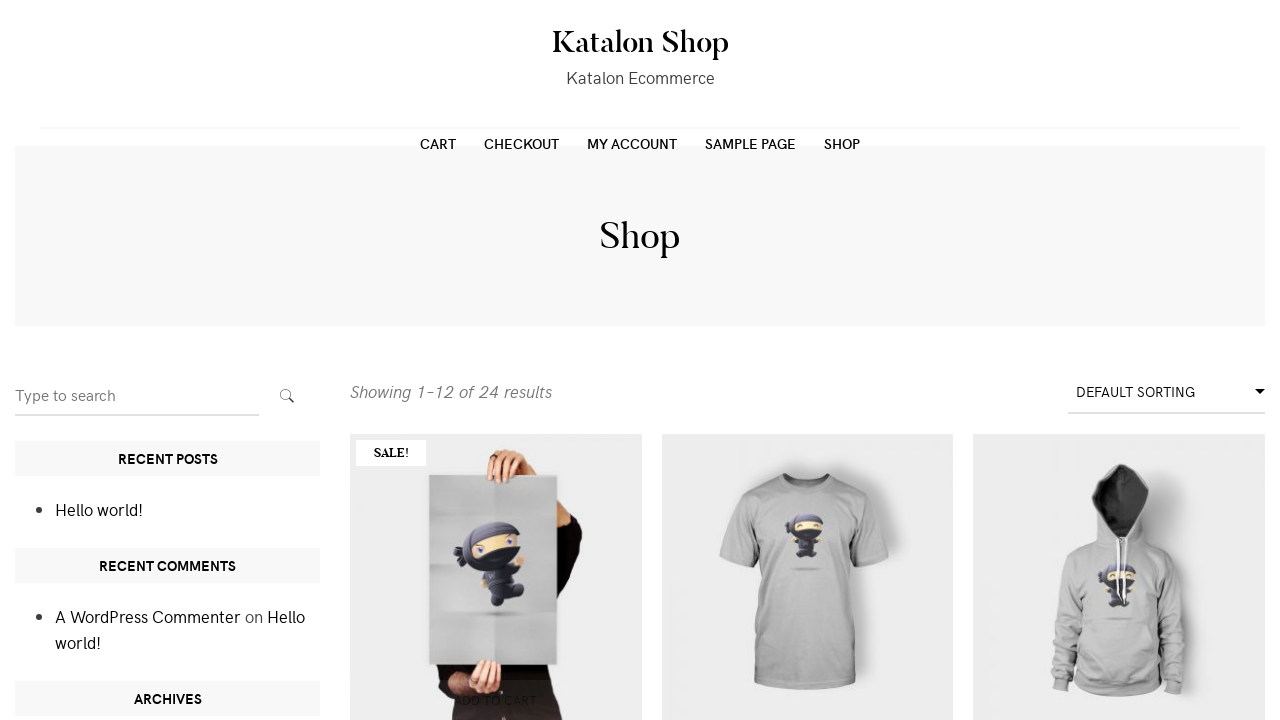

Waited 1 second for cart to update after adding item #1
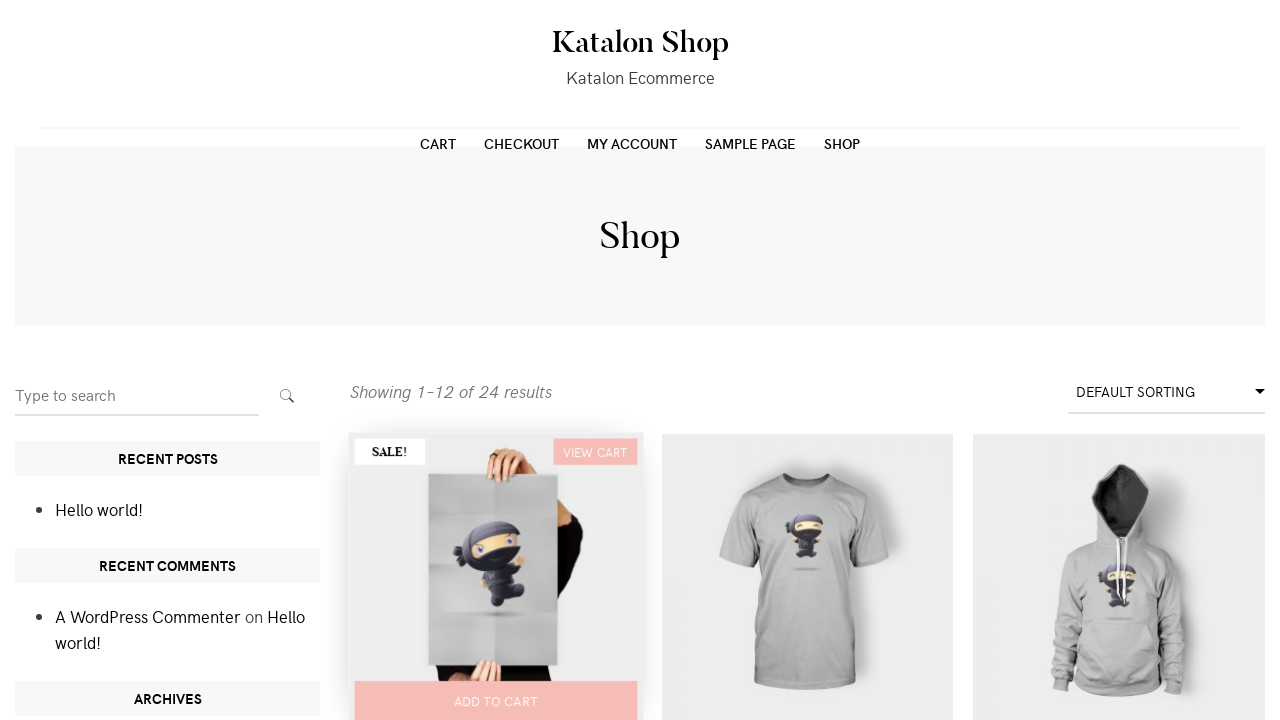

Clicked 'Add to cart' button #2 at (807, 700) on xpath=//a[text()[normalize-space(.) = 'Add to cart']] >> nth=1
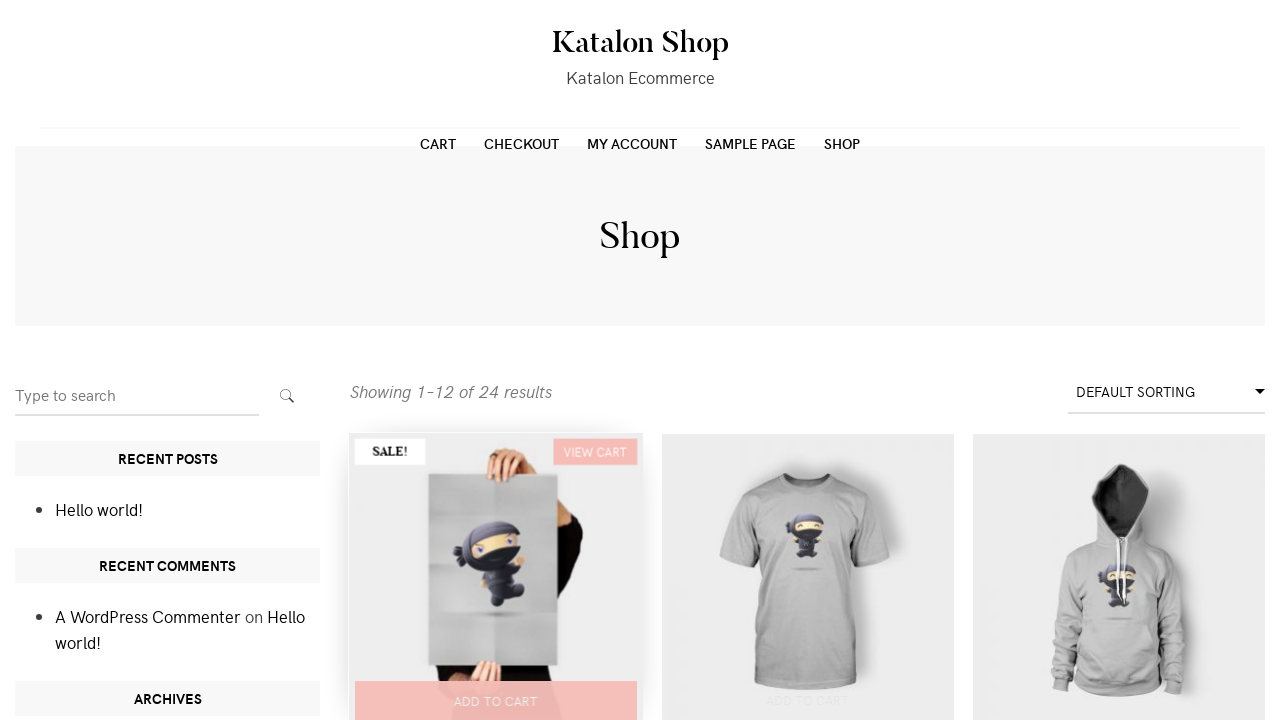

Waited 1 second for cart to update after adding item #2
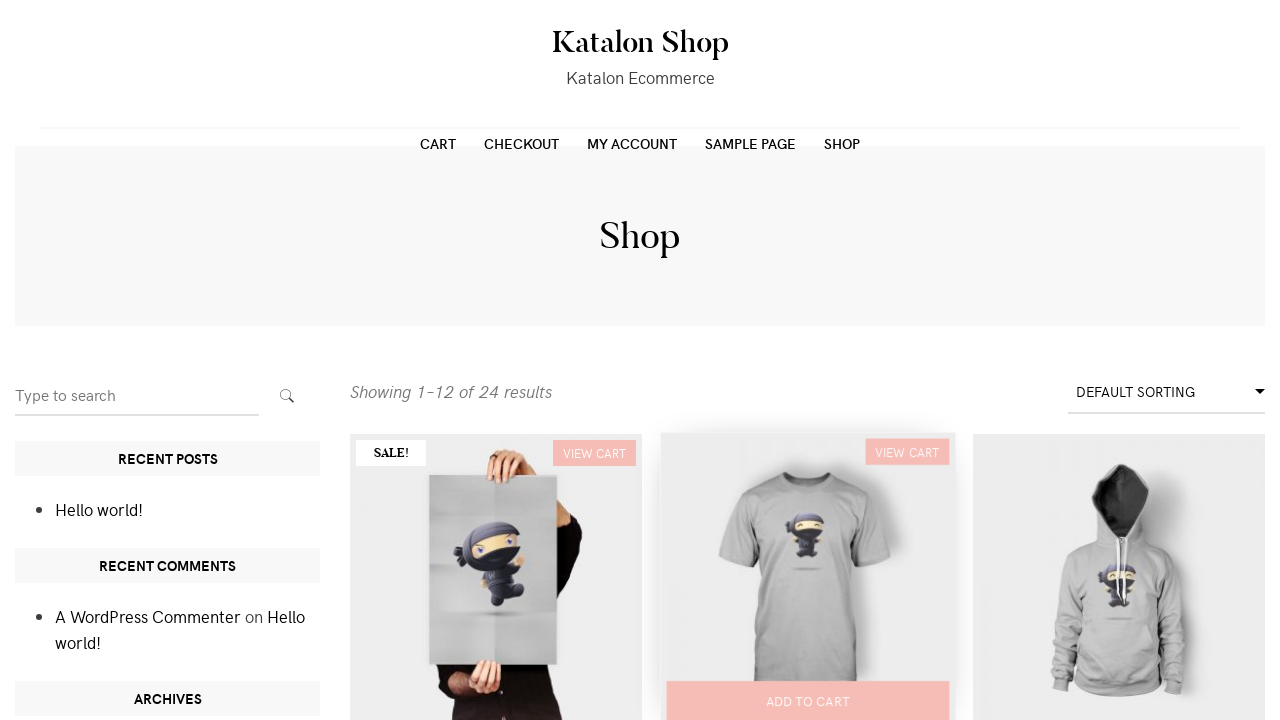

Clicked 'Add to cart' button #3 at (1119, 700) on xpath=//a[text()[normalize-space(.) = 'Add to cart']] >> nth=2
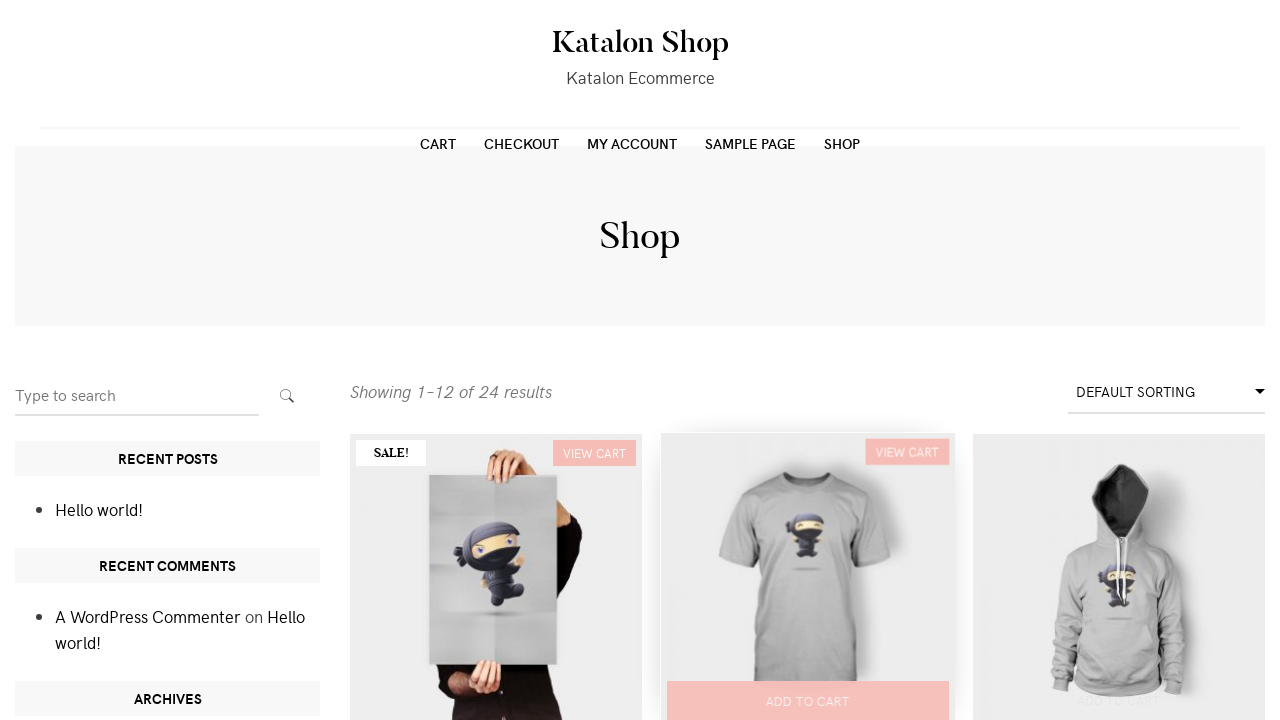

Waited 1 second for cart to update after adding item #3
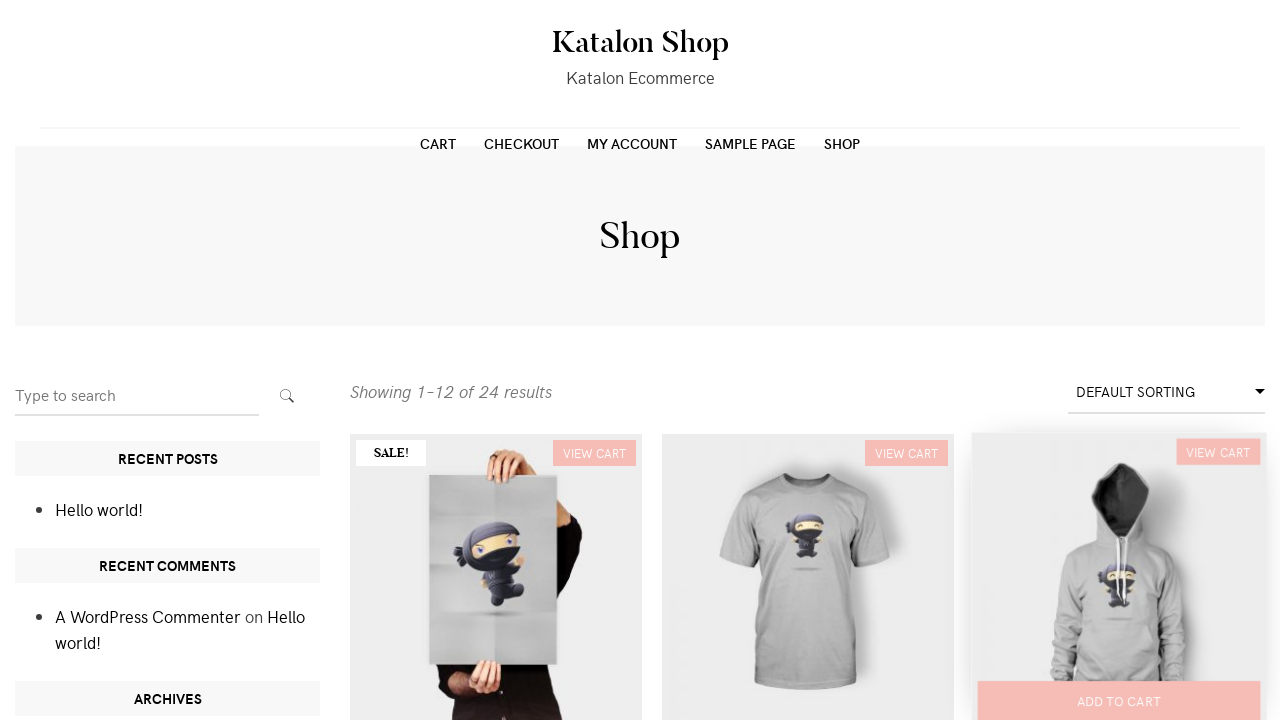

Clicked 'Add to cart' button #4 at (496, 361) on xpath=//a[text()[normalize-space(.) = 'Add to cart']] >> nth=3
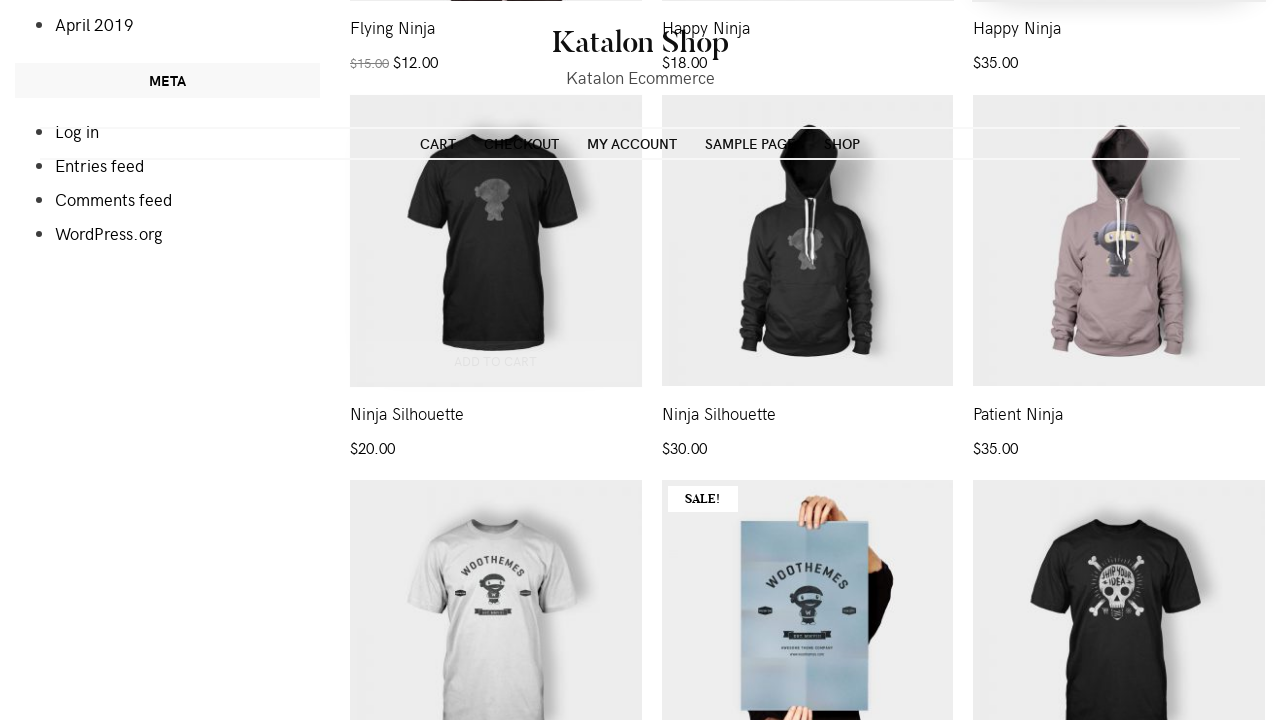

Waited 1 second for cart to update after adding item #4
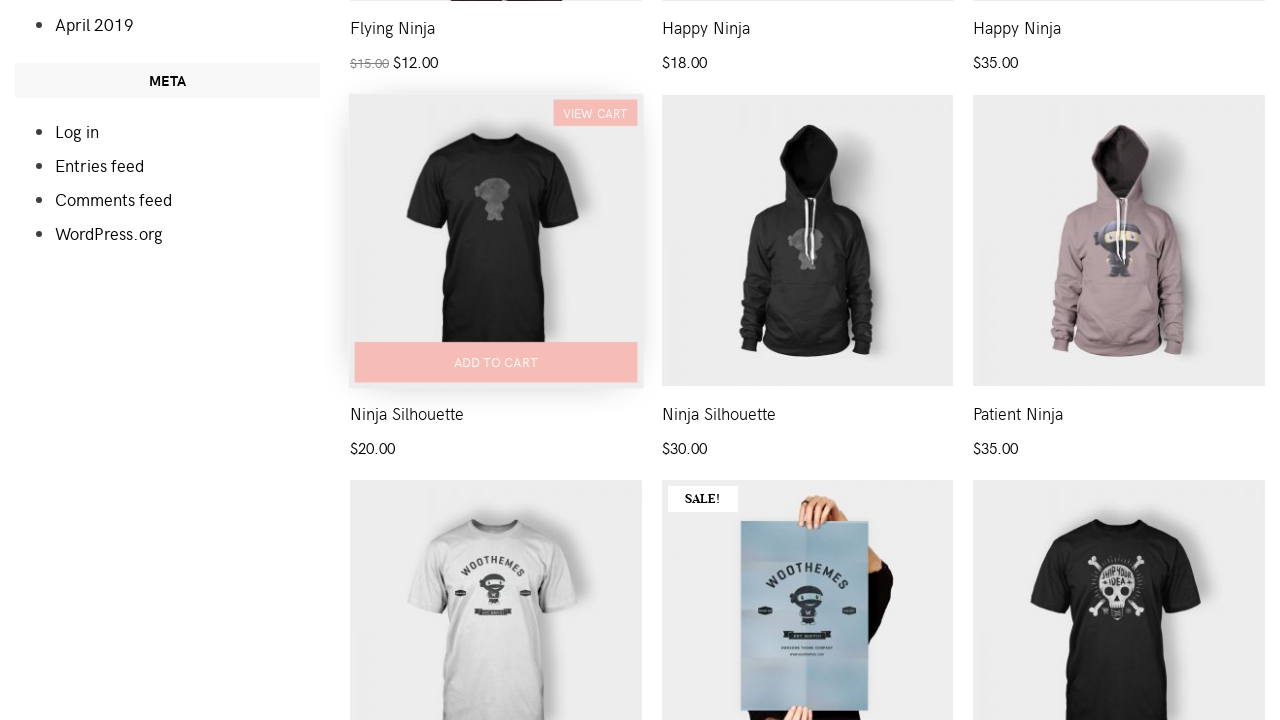

Clicked on Cart link to navigate to cart page at (438, 143) on xpath=//a[text()[normalize-space(.) = 'Cart']]
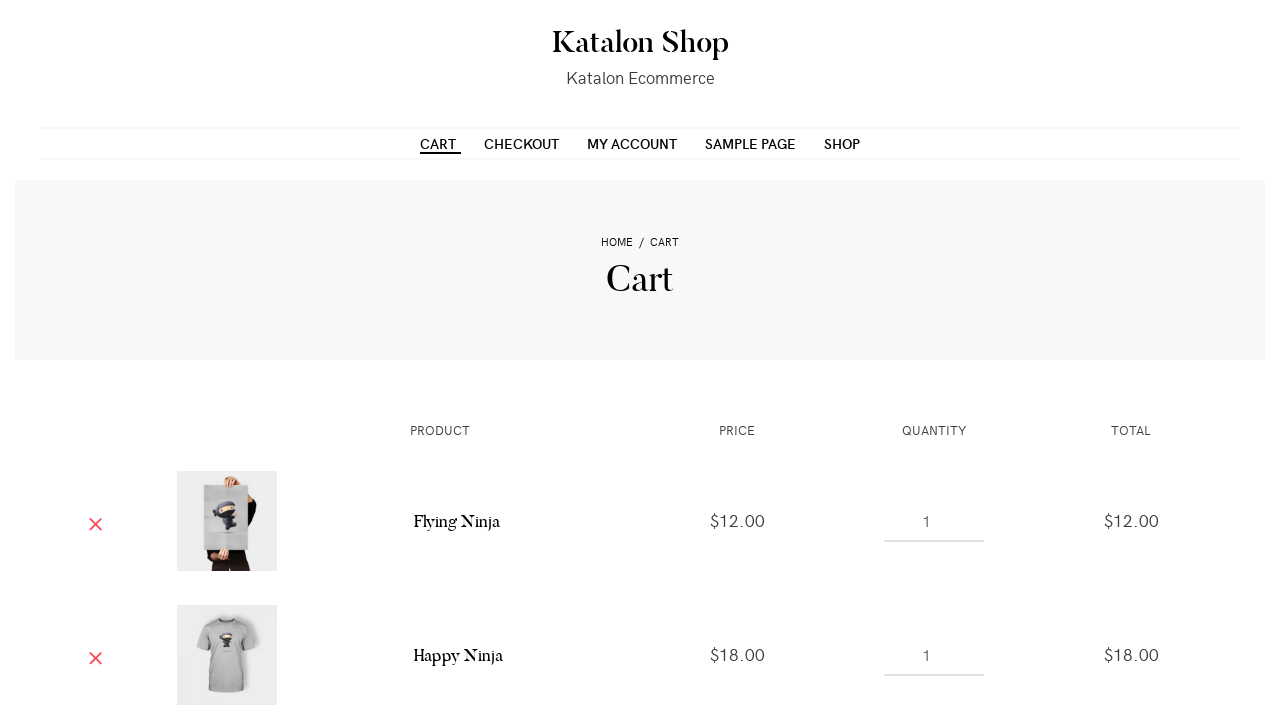

Waited for cart page title 'Cart' to load
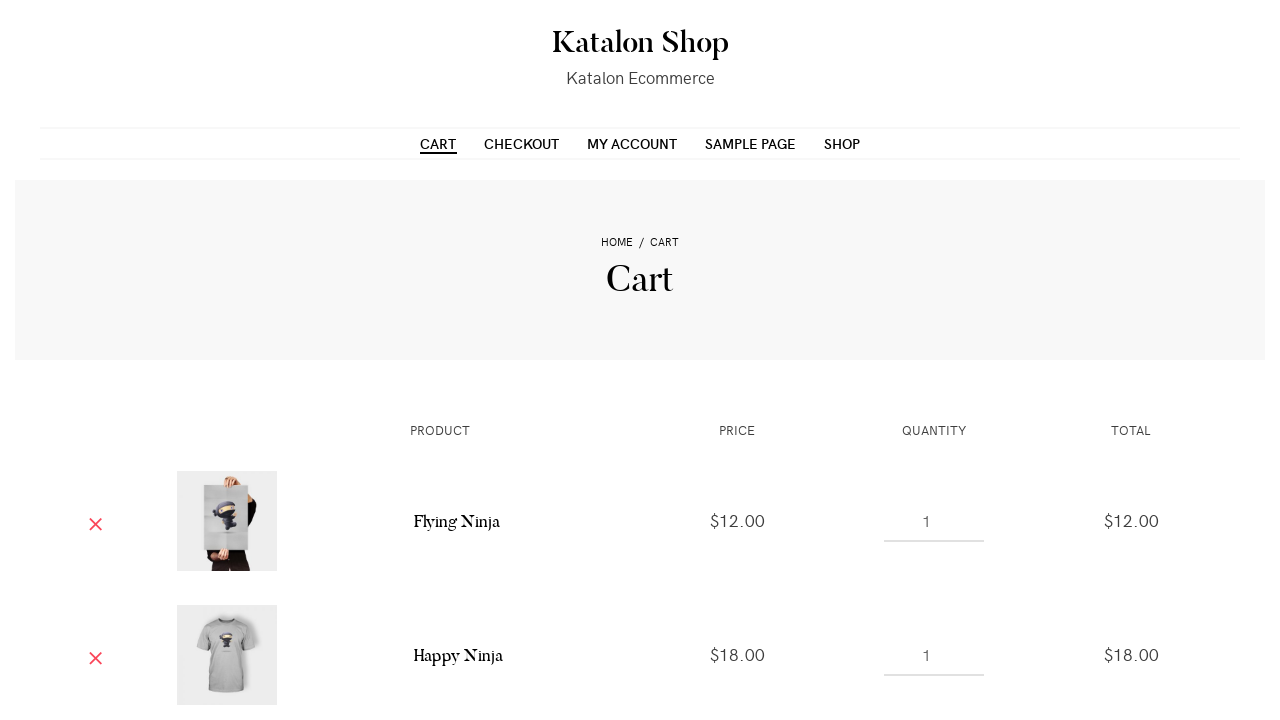

Located all cart items in the cart table
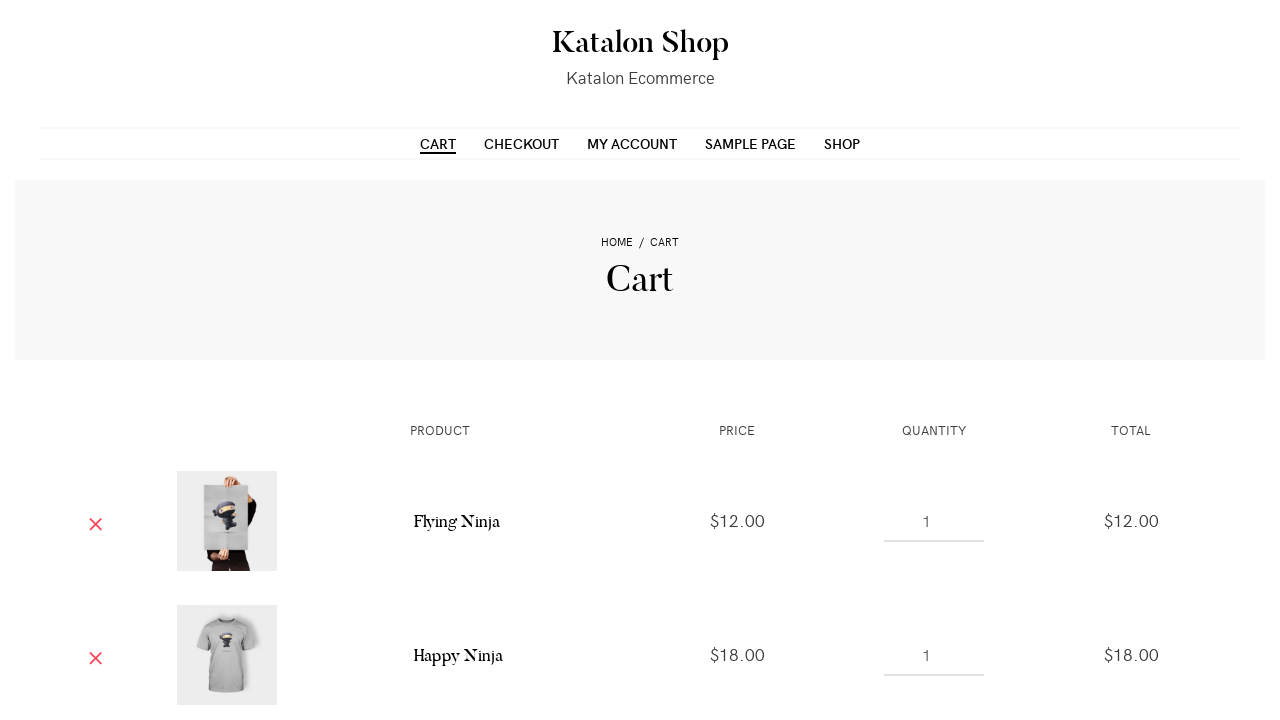

Verified that cart items are visible on cart page
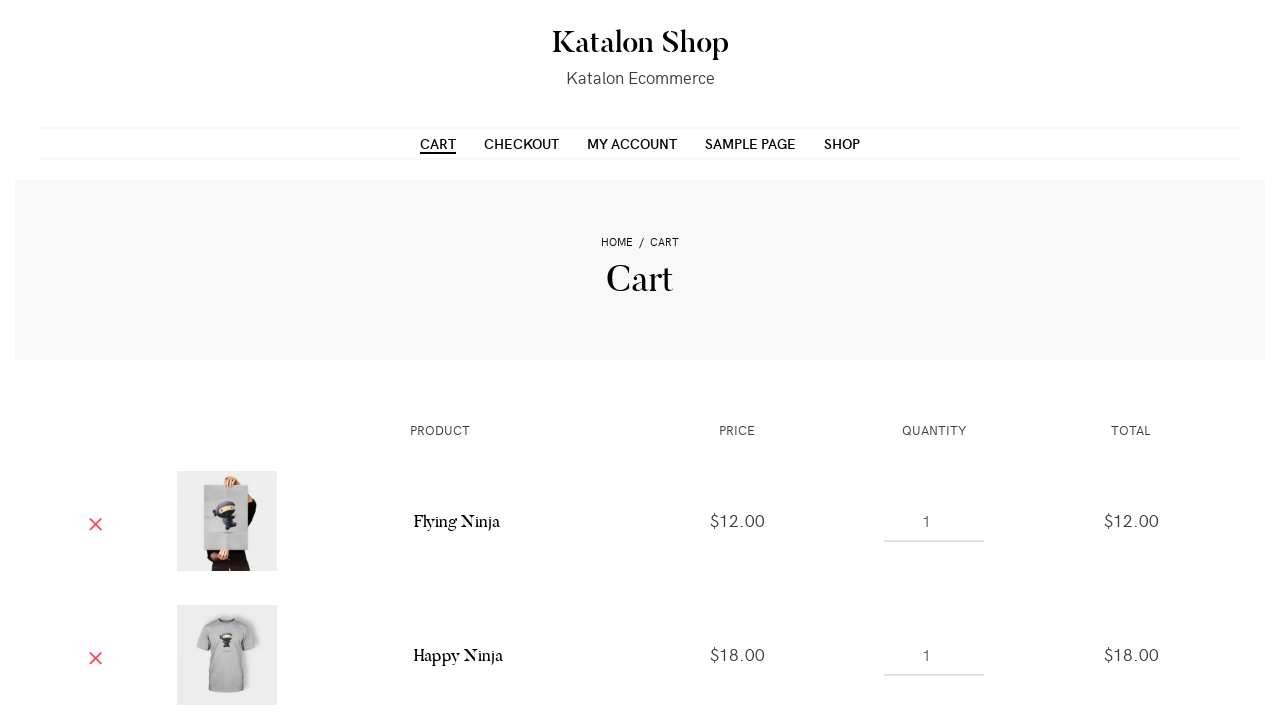

Located all price elements in the cart
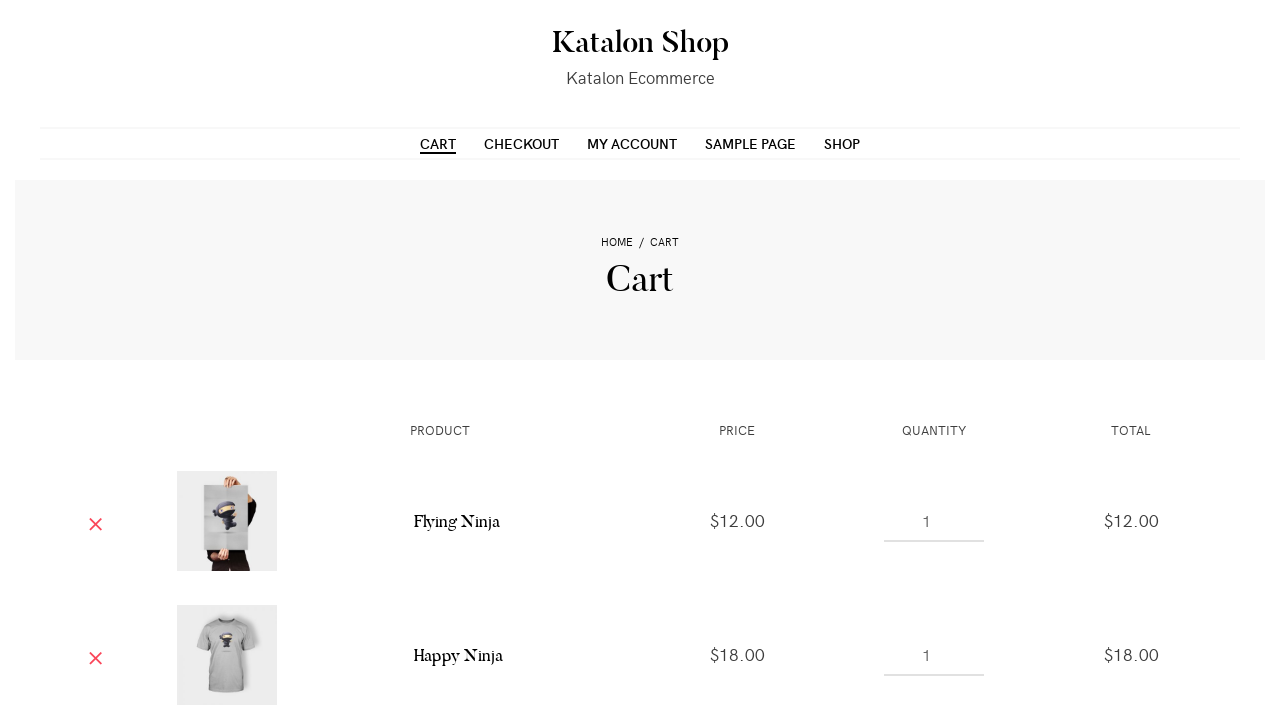

Verified that price elements are visible in the cart
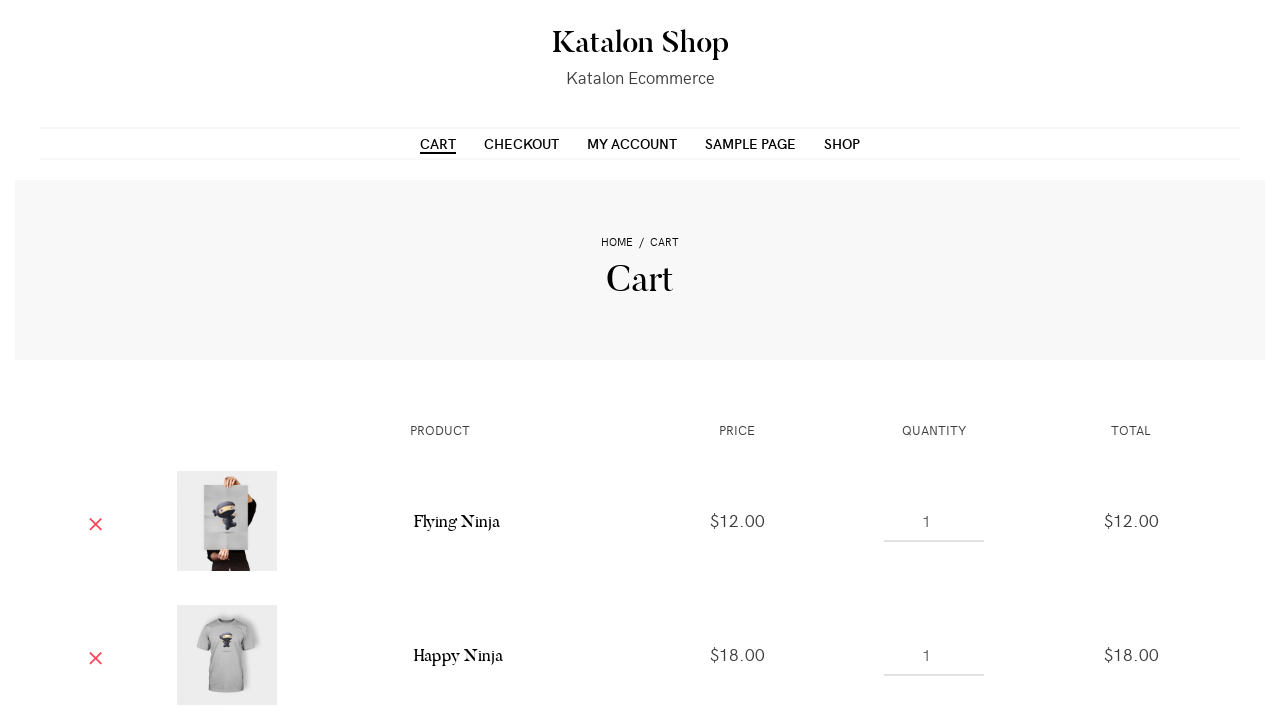

Clicked remove button to remove an item from cart at (96, 521) on a.remove
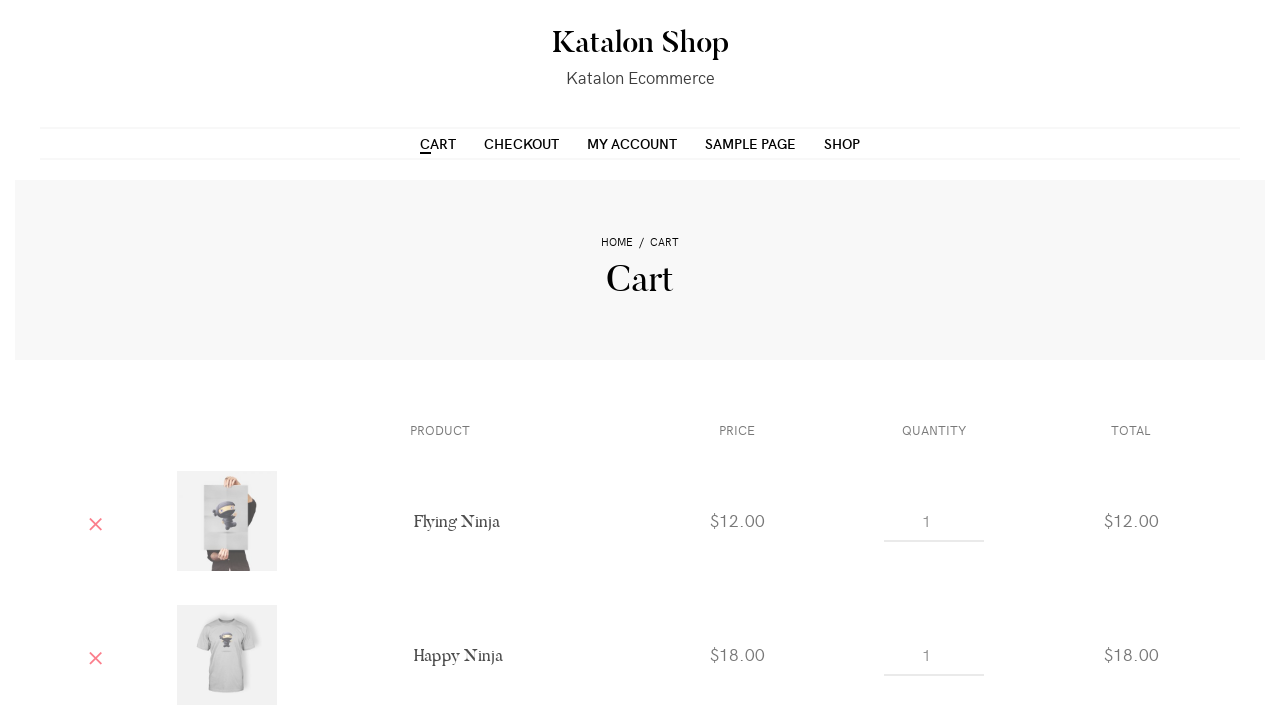

Waited 2 seconds for cart to update after item removal
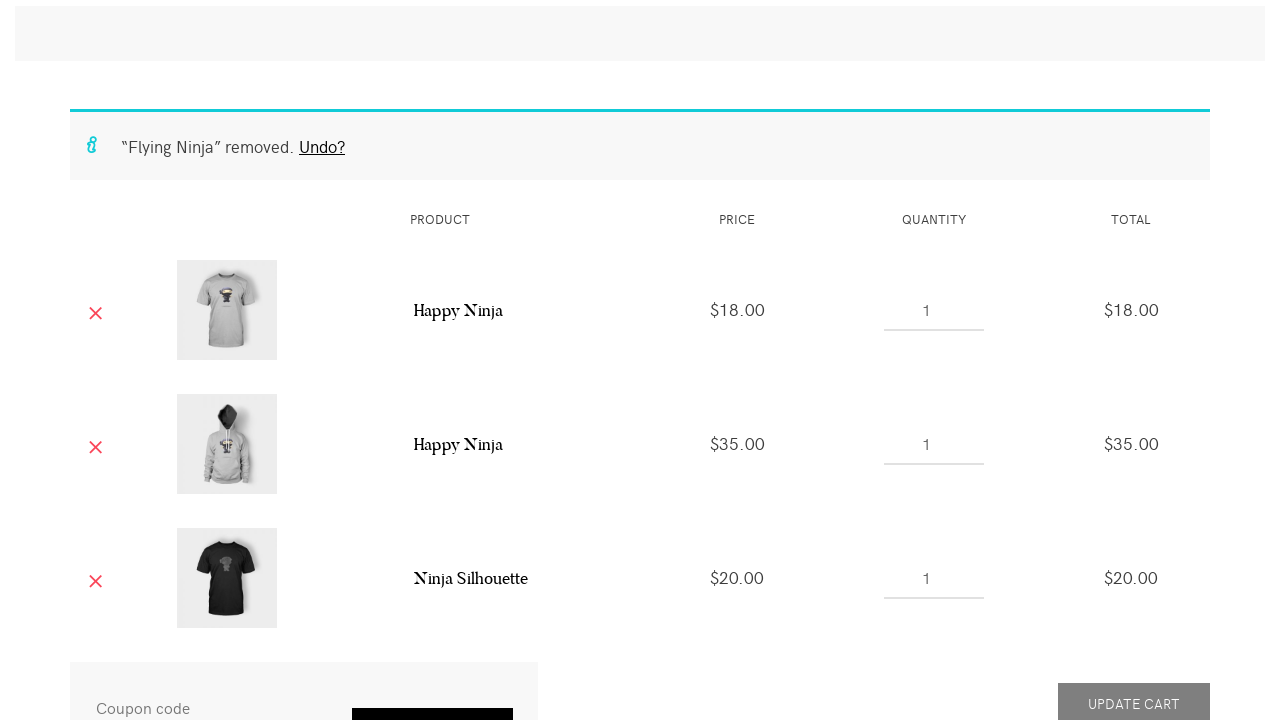

Verified that remaining cart items are visible after removal
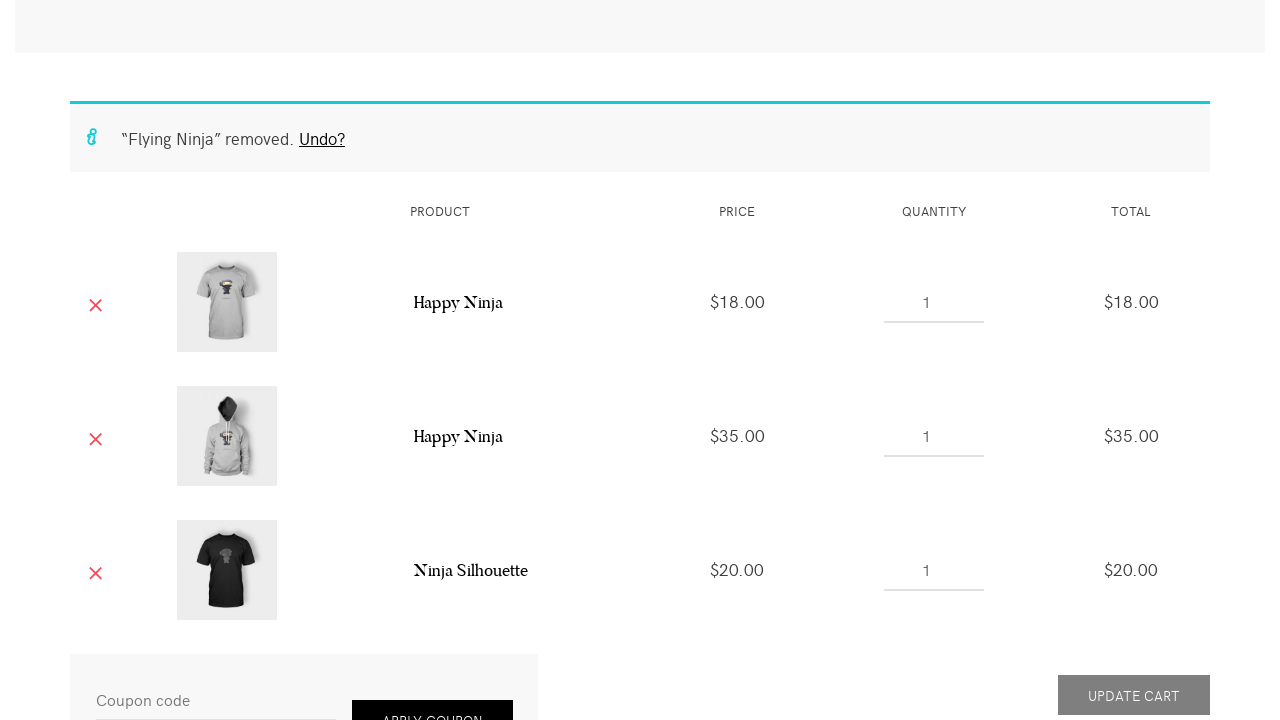

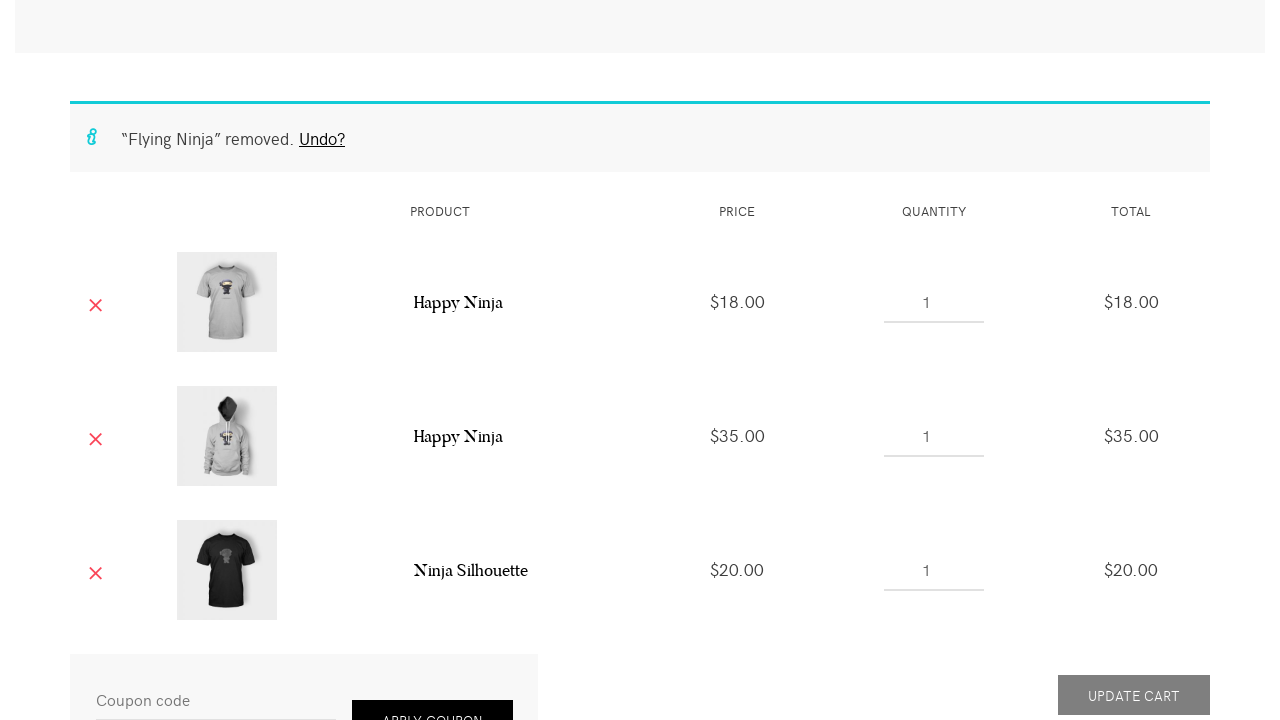